Tests drag and drop functionality on jQueryUI demo page by switching to an iframe and performing a drag and drop action from a draggable element to a droppable target.

Starting URL: https://jqueryui.com/droppable

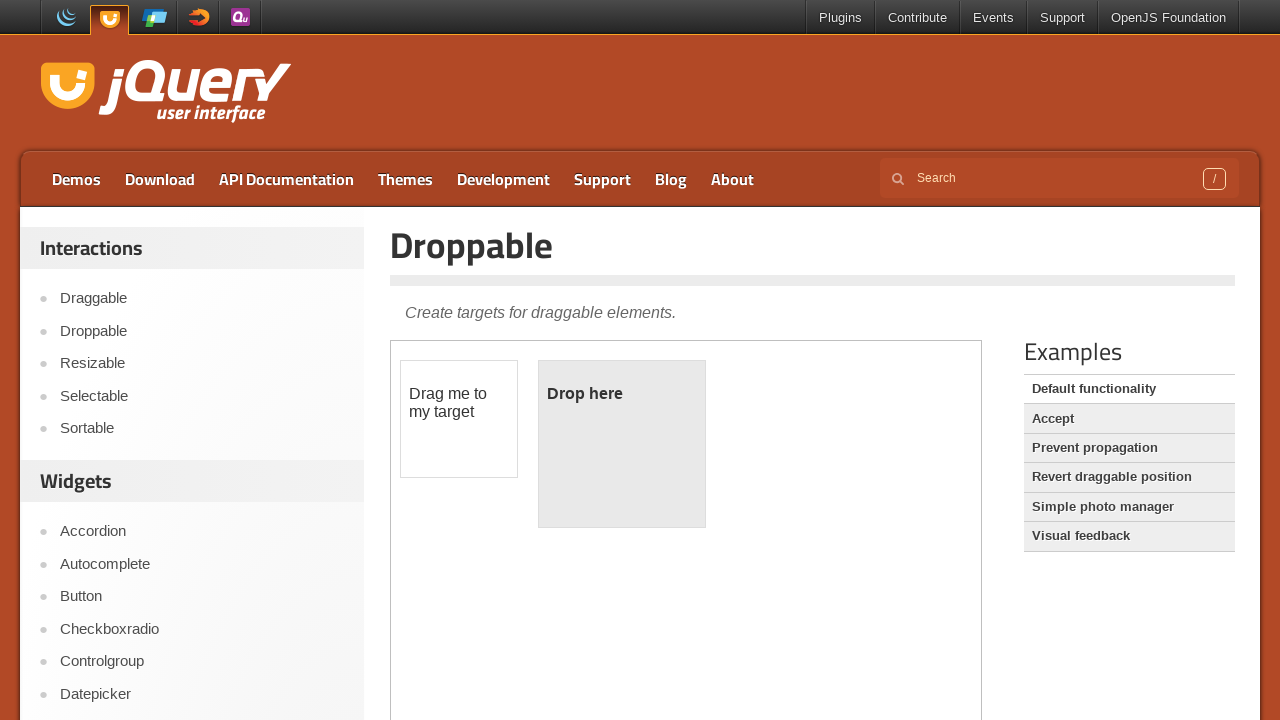

Located the demo iframe containing draggable elements
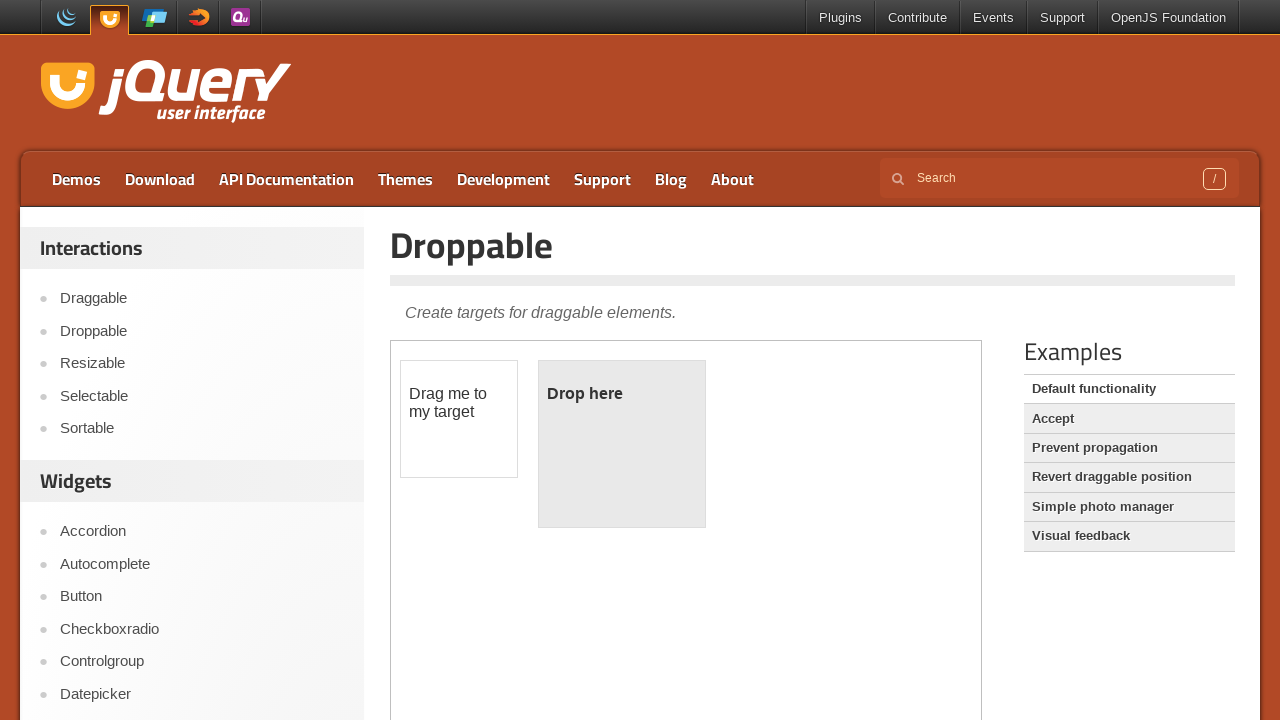

Located draggable and droppable elements within the iframe
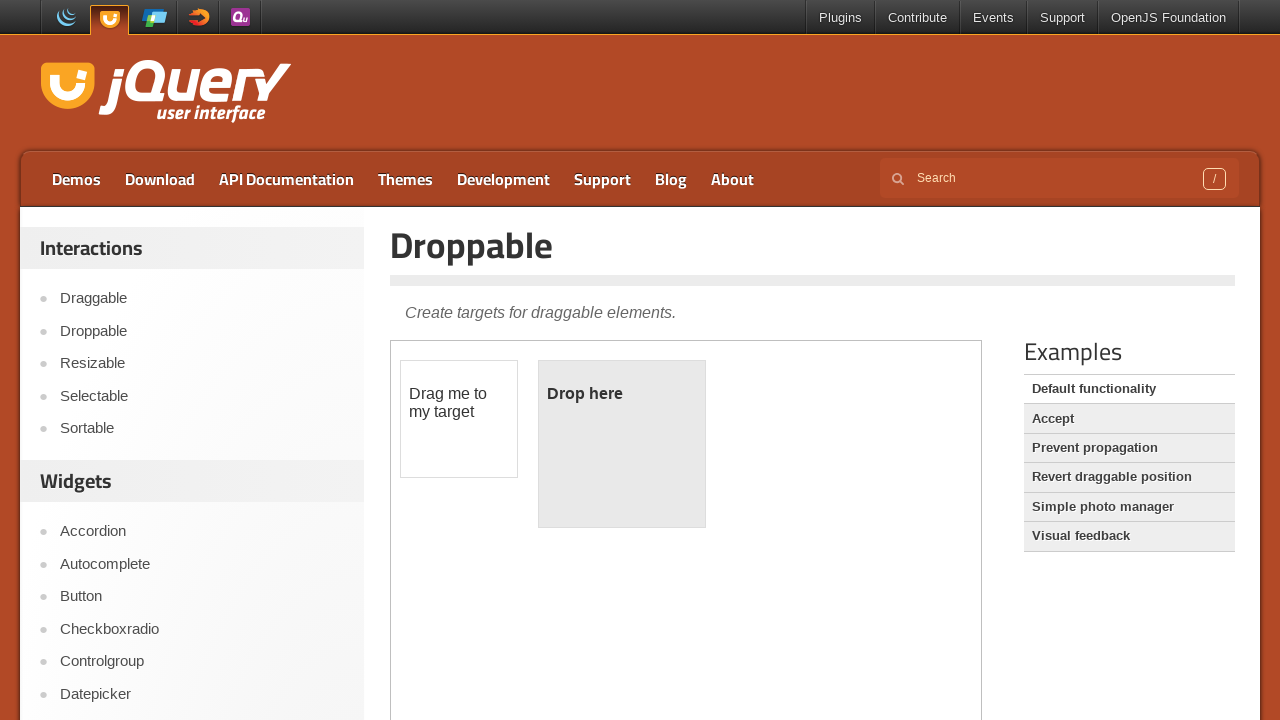

Draggable element became visible
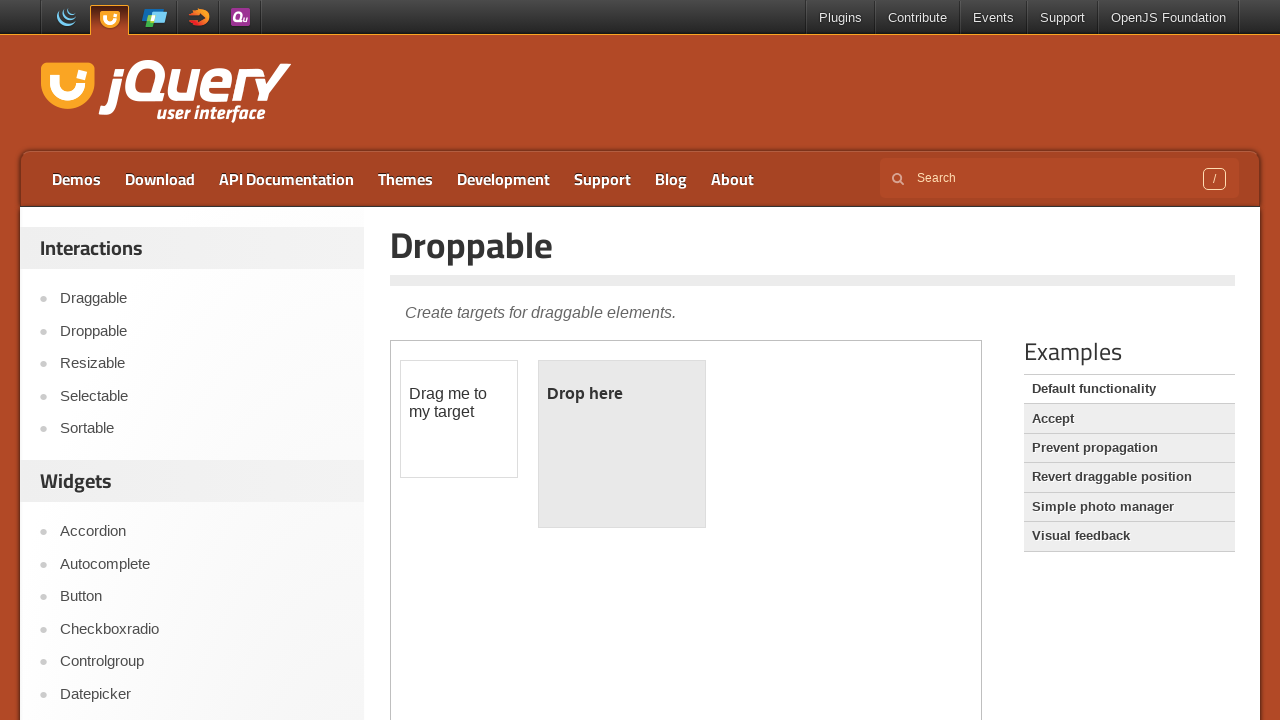

Droppable element became visible
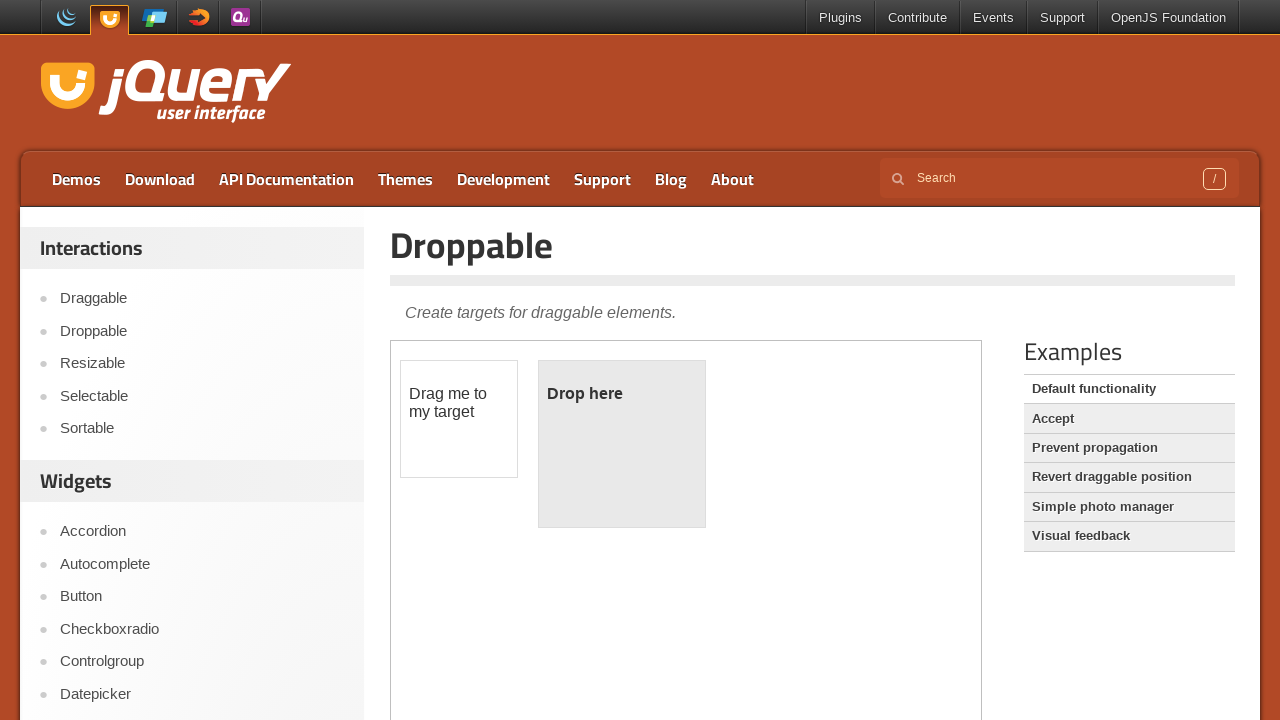

Performed drag and drop action from draggable to droppable element at (622, 444)
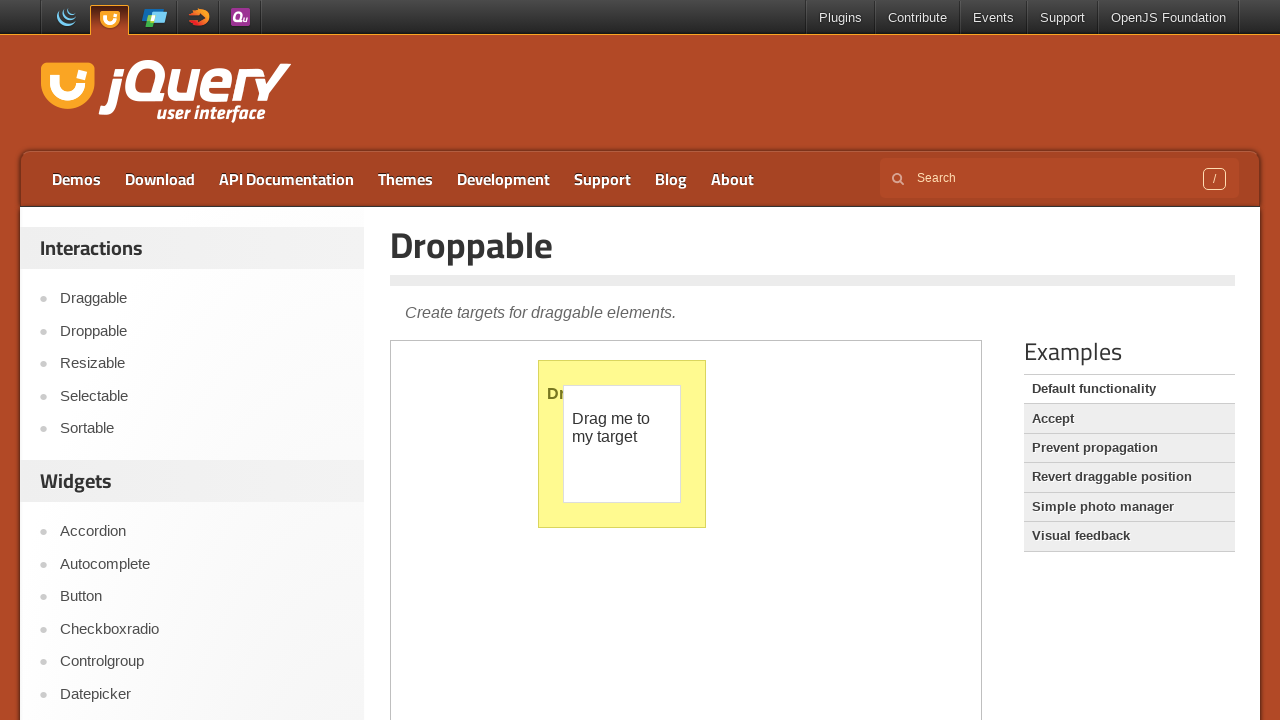

Verified drop was successful - droppable element now displays 'Dropped!' text
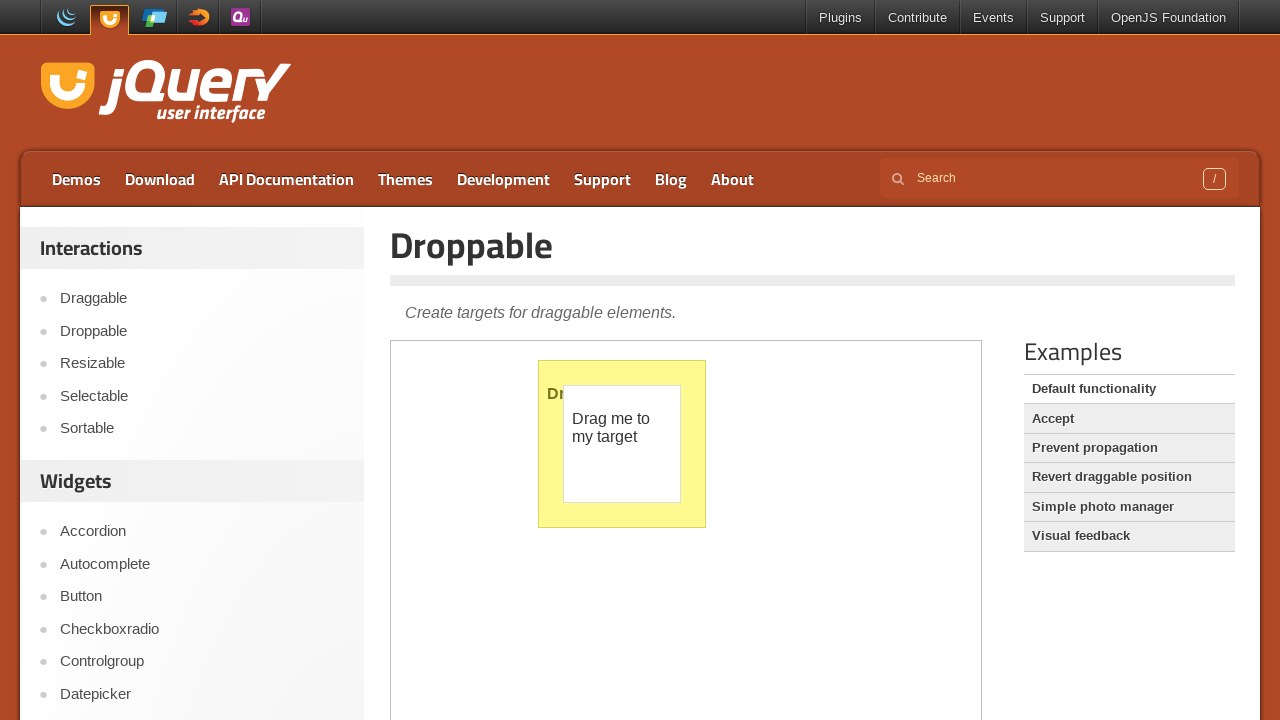

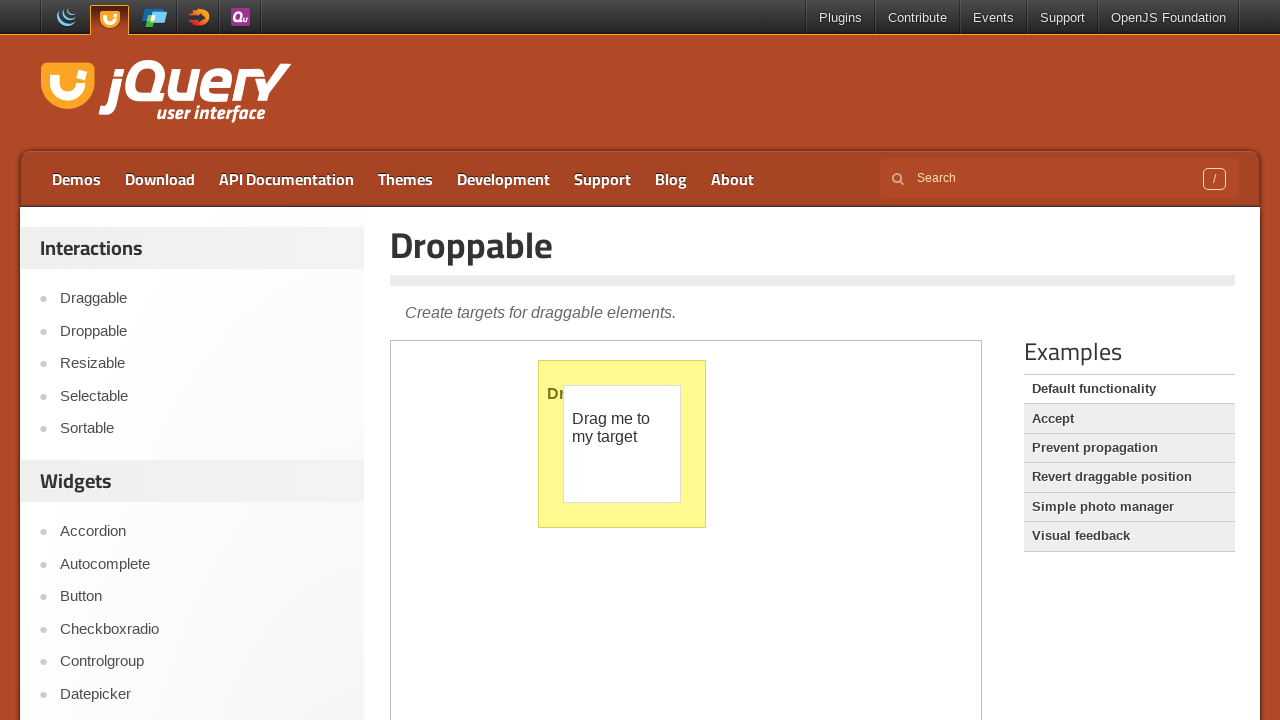